Tests interacting with a country dropdown on the OrangeHRM contact sales page by selecting a country from the dropdown menu.

Starting URL: https://www.orangehrm.com/contact-sales/

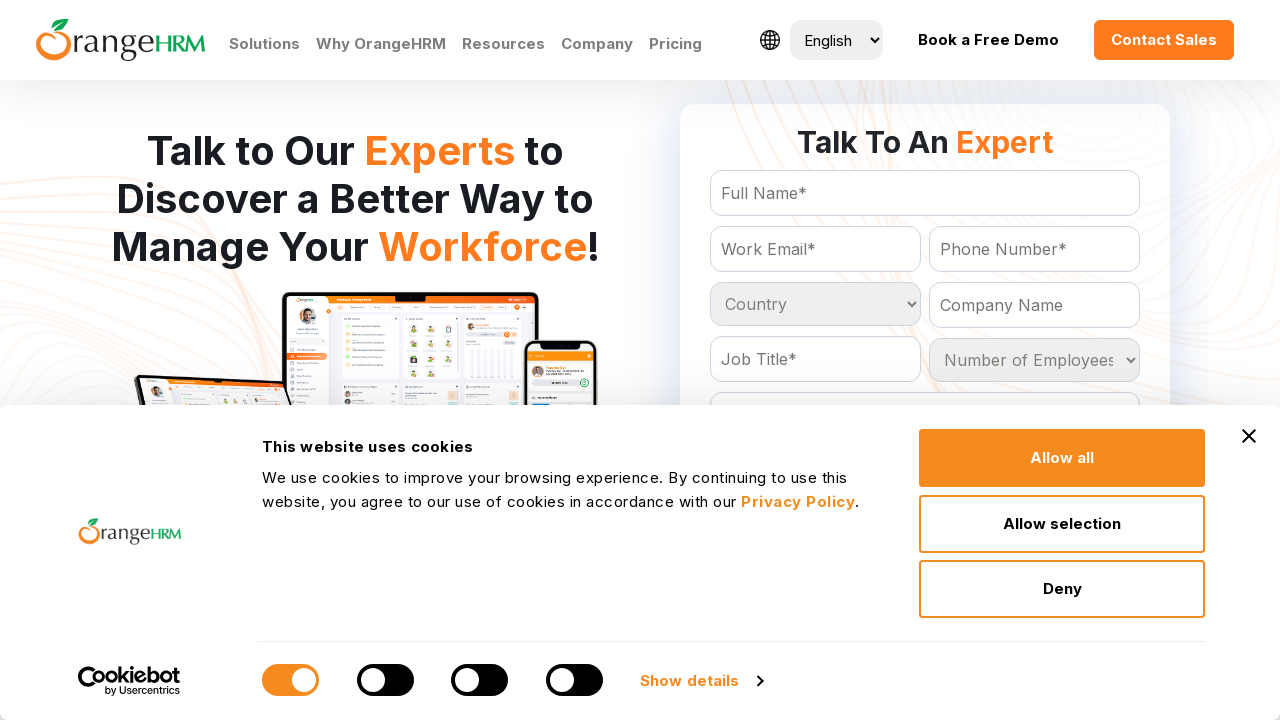

Country dropdown element is now visible on the page
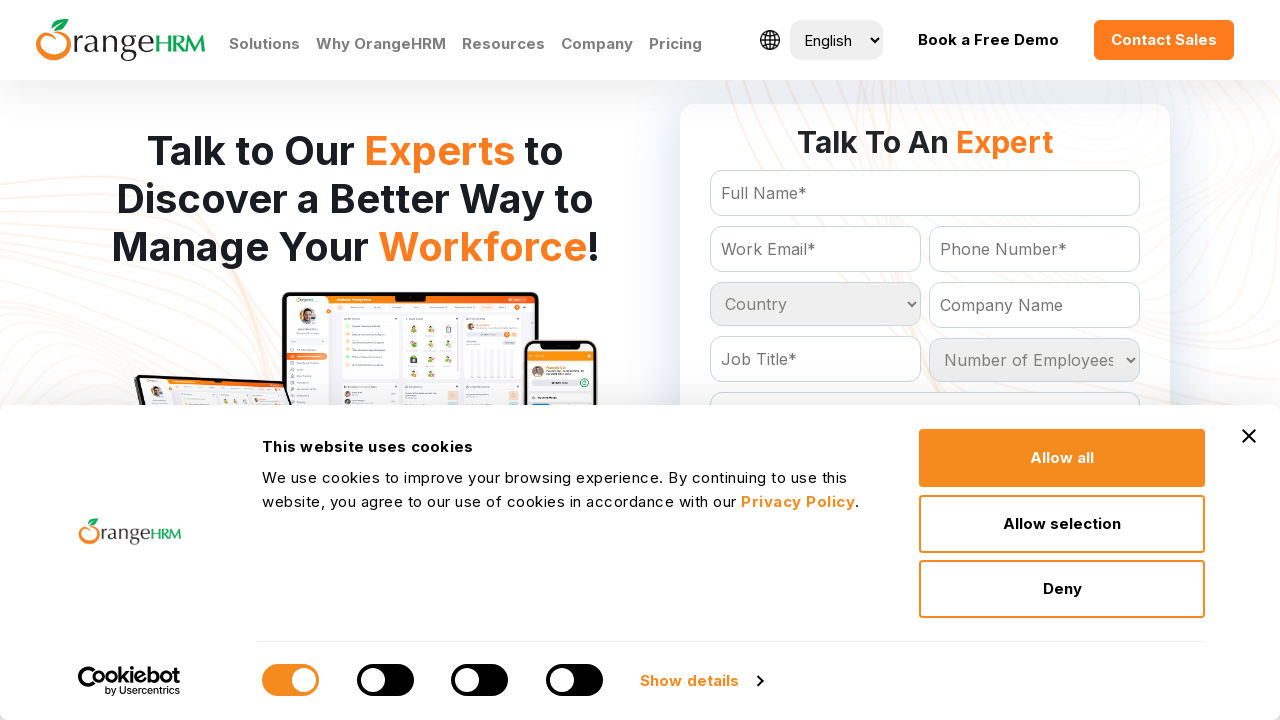

Selected country from dropdown by index 12 (India) on select#Form_getForm_Country
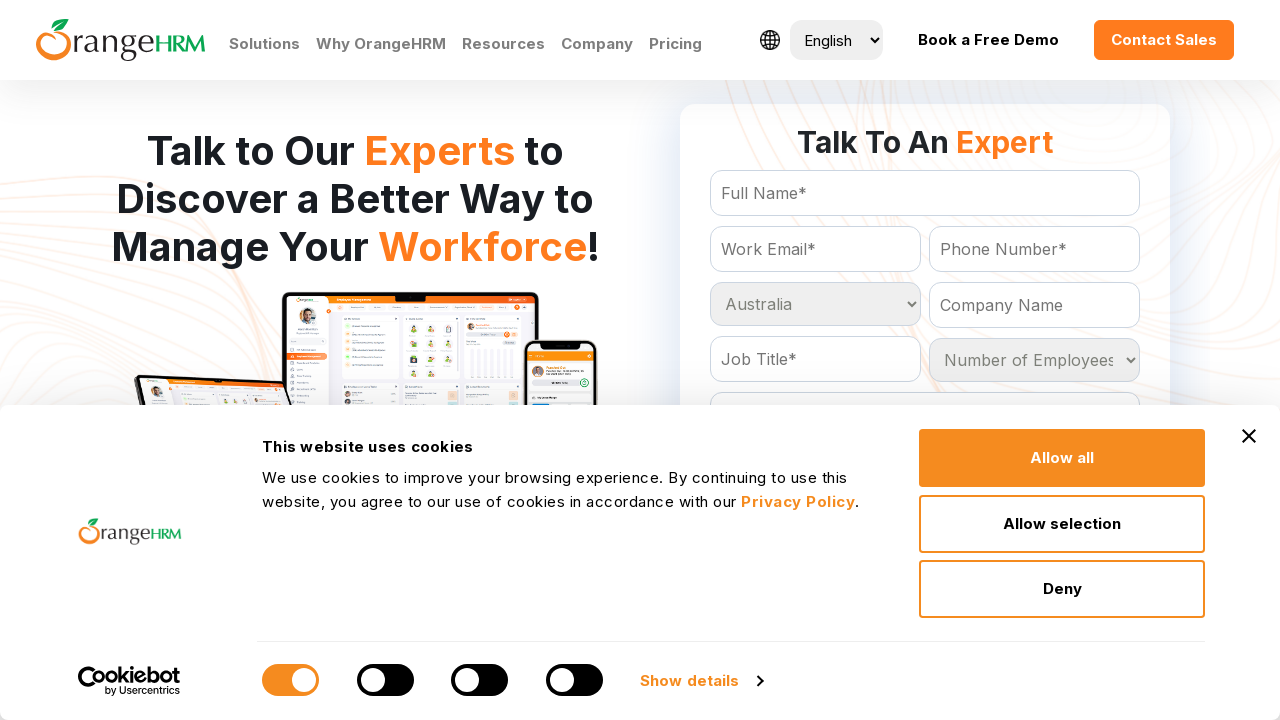

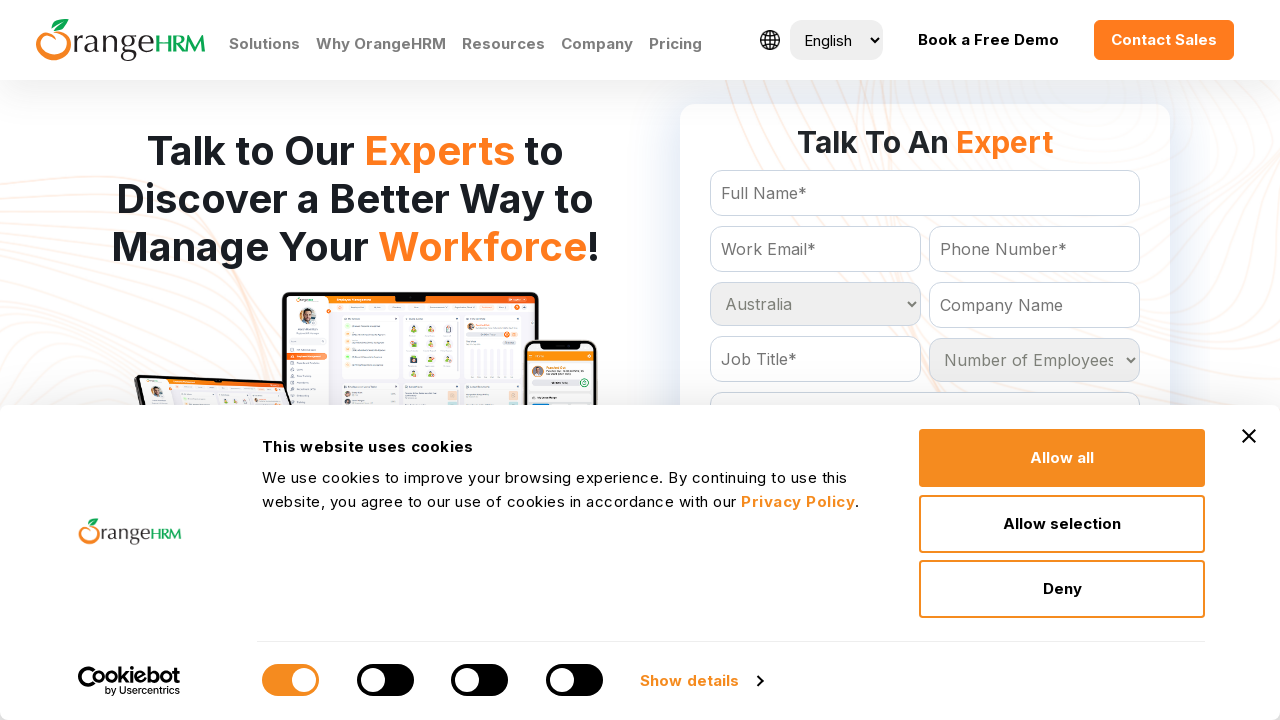